Tests page load state by navigating to a login page, clicking the signup link, waiting for network idle, and verifying that 6 checkboxes are present on the signup form.

Starting URL: https://freelance-learn-automation.vercel.app/login

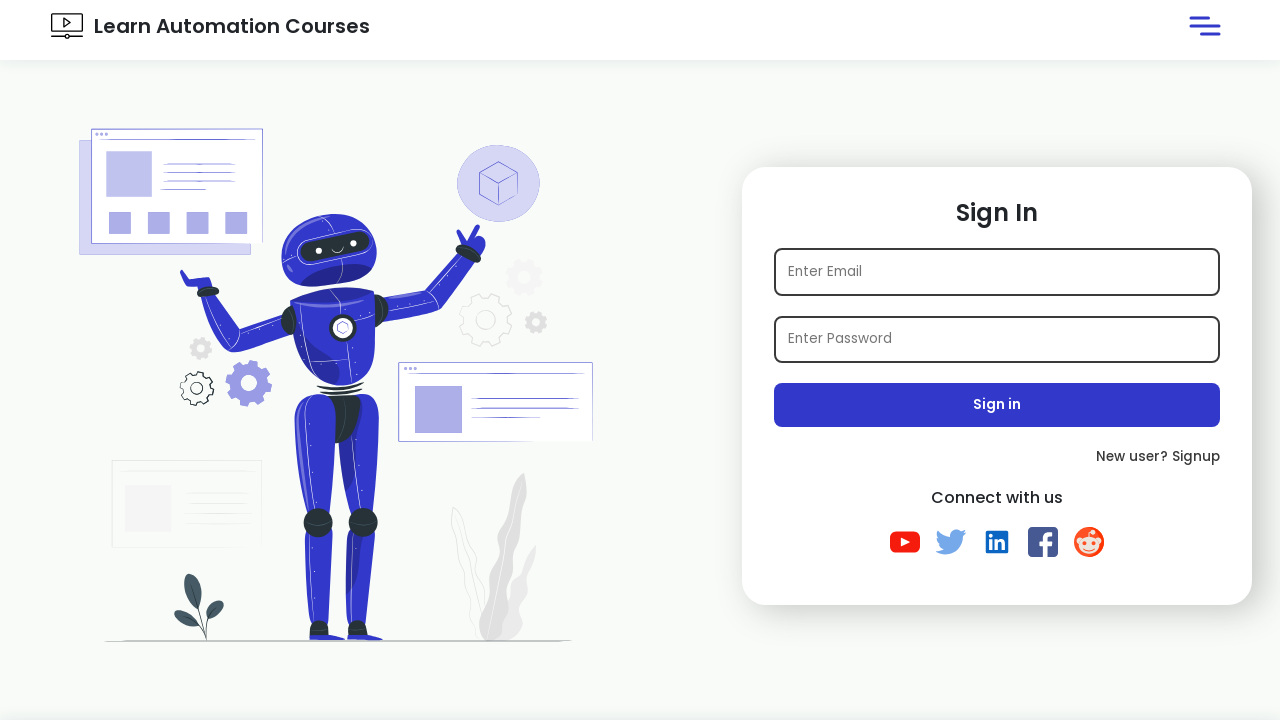

Clicked 'New user? Signup' link to navigate to signup page at (997, 457) on internal:text="New user? Signup"i
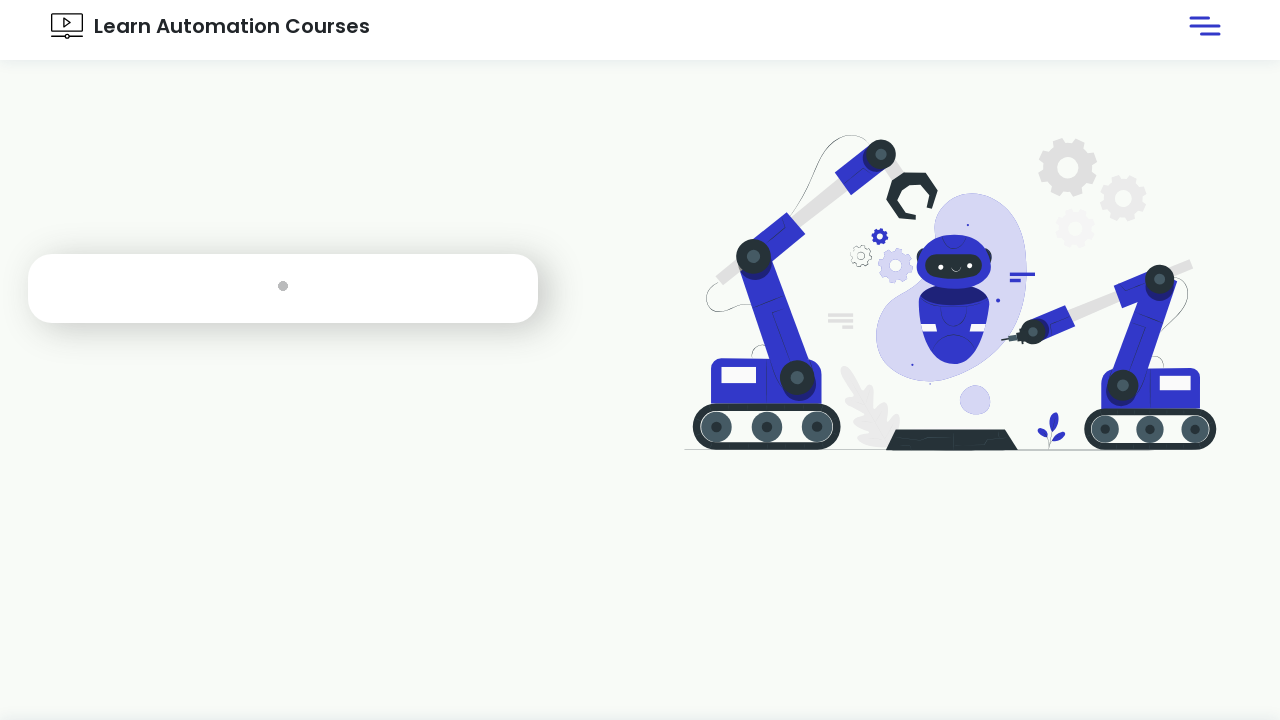

Waited for page to reach network idle state
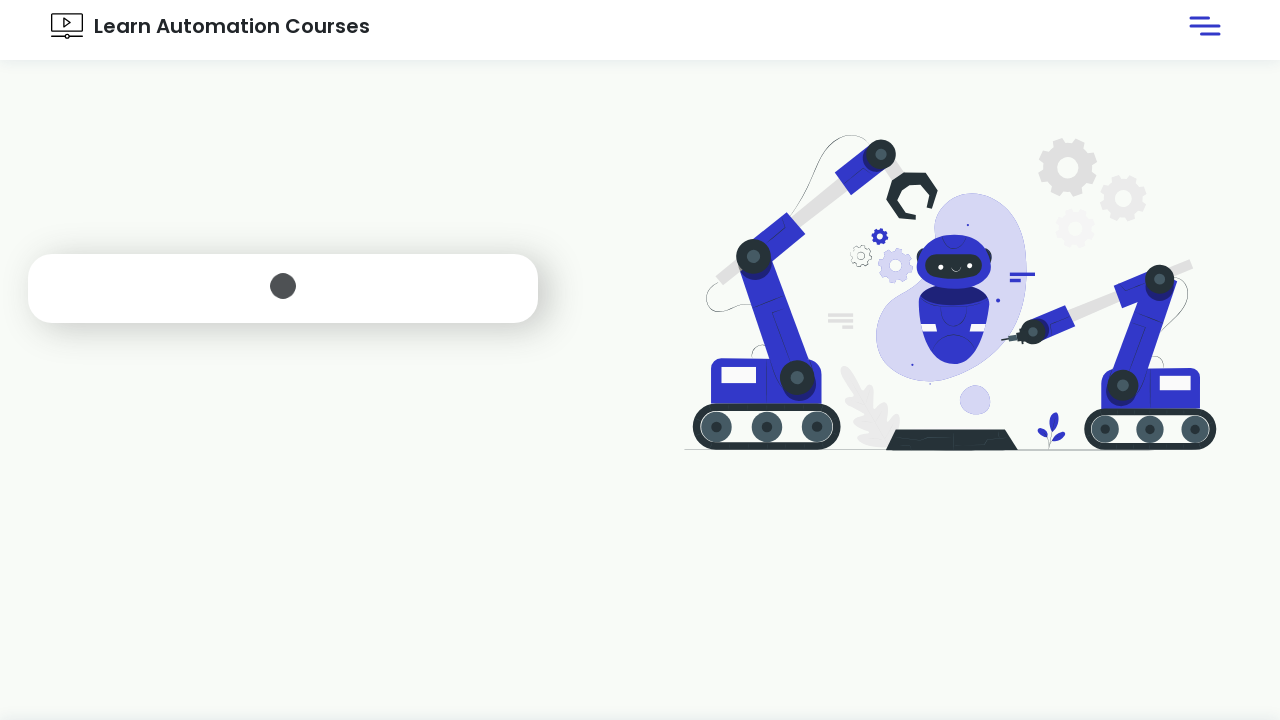

Located all checkbox elements on signup form
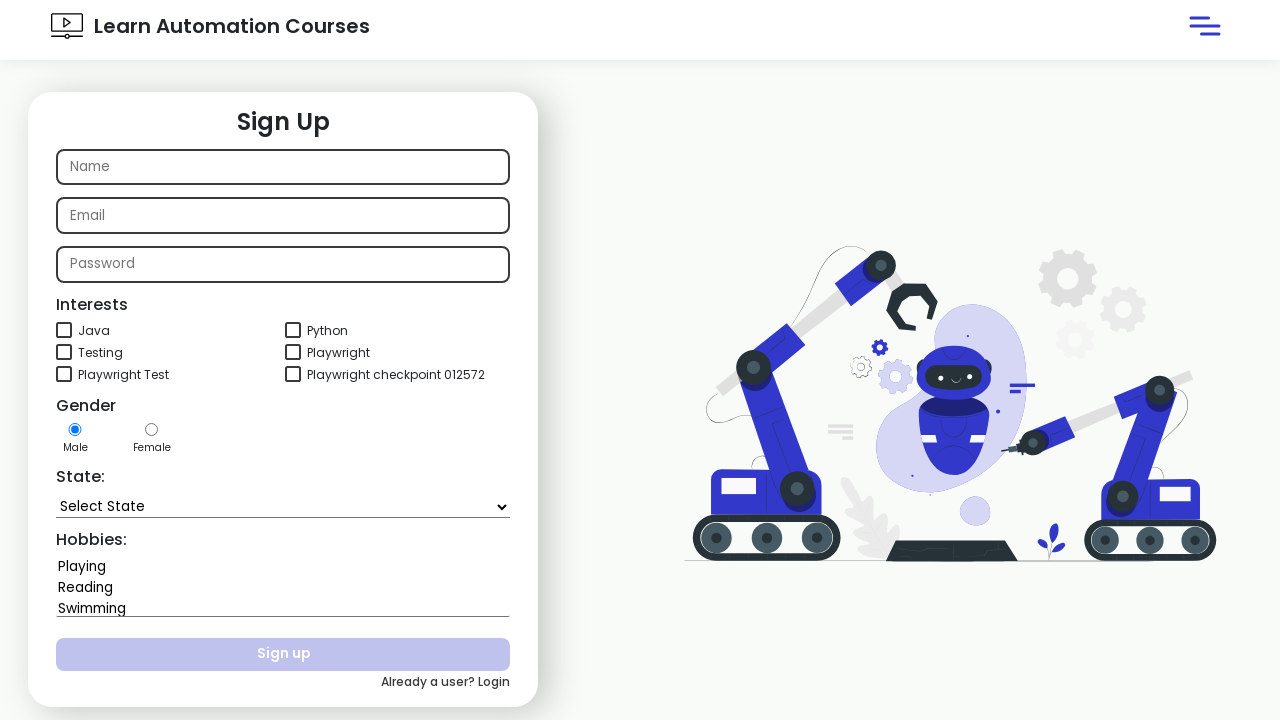

Verified that exactly 6 checkboxes are present on the signup form
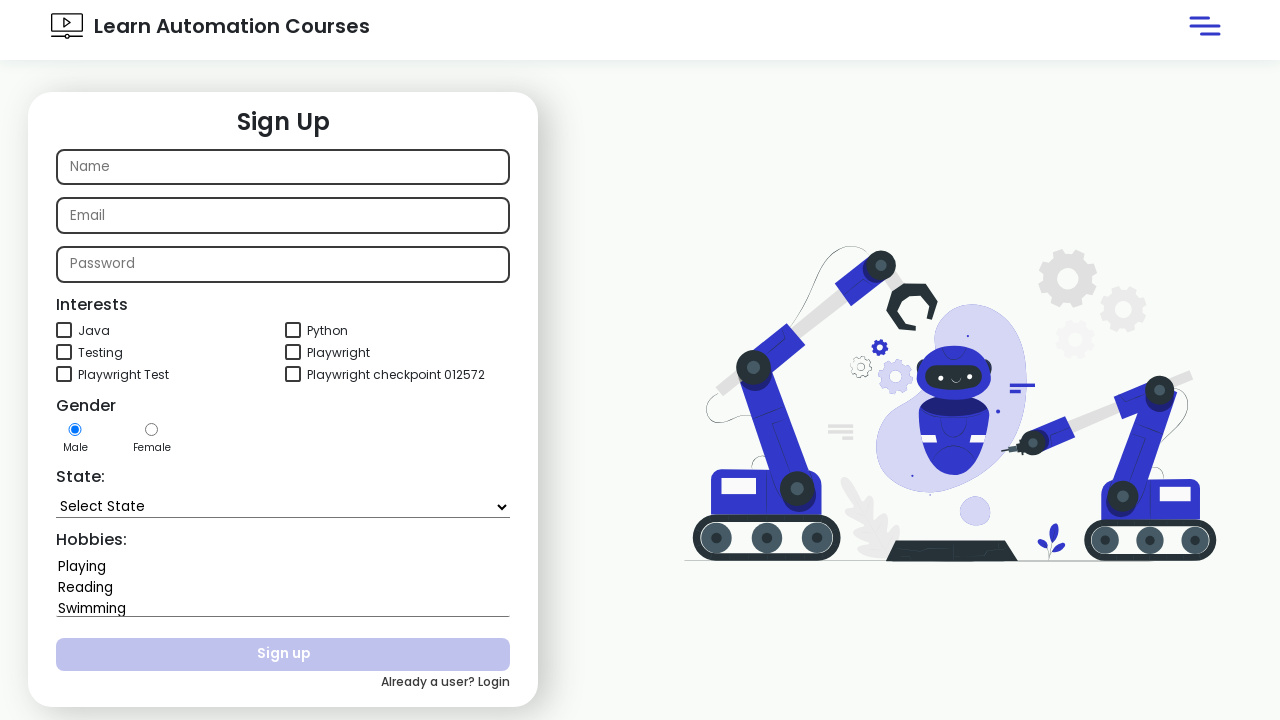

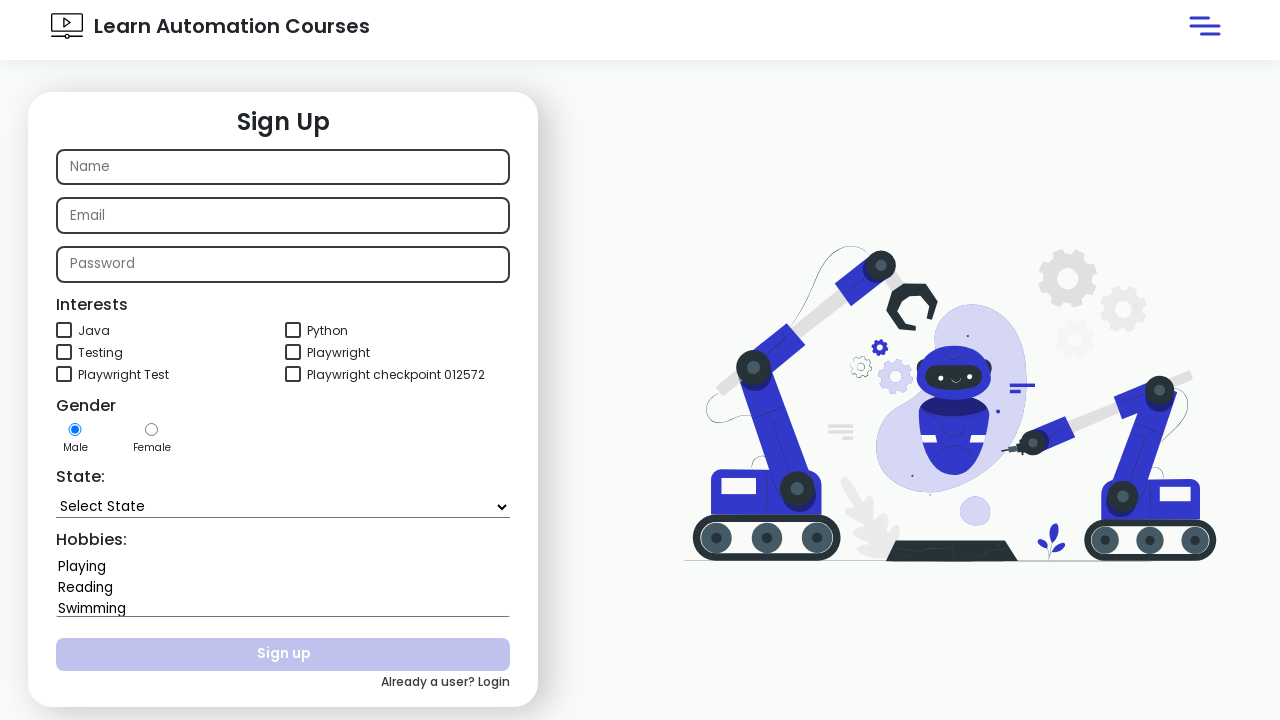